Tests a form submission by filling out full name, email, current address, and permanent address fields, then submitting the form and verifying the displayed output.

Starting URL: http://demoqa.com/text-box

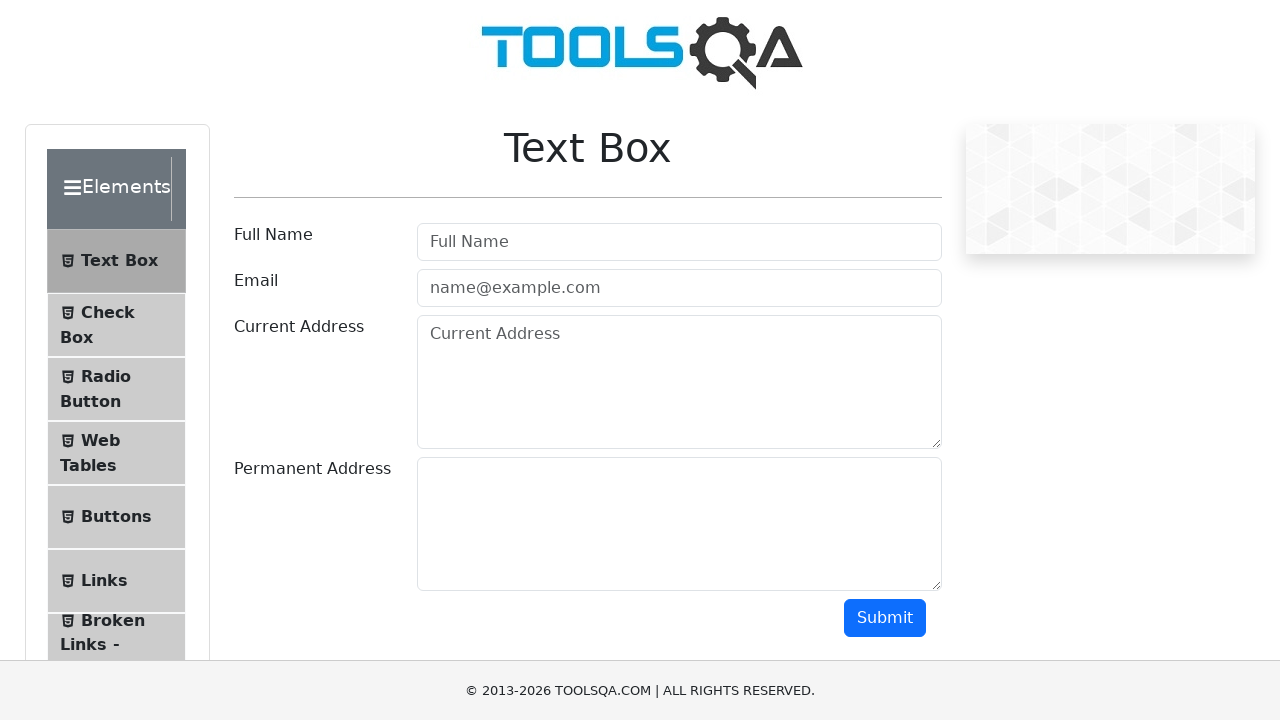

Filled full name field with 'Automation' on #userName
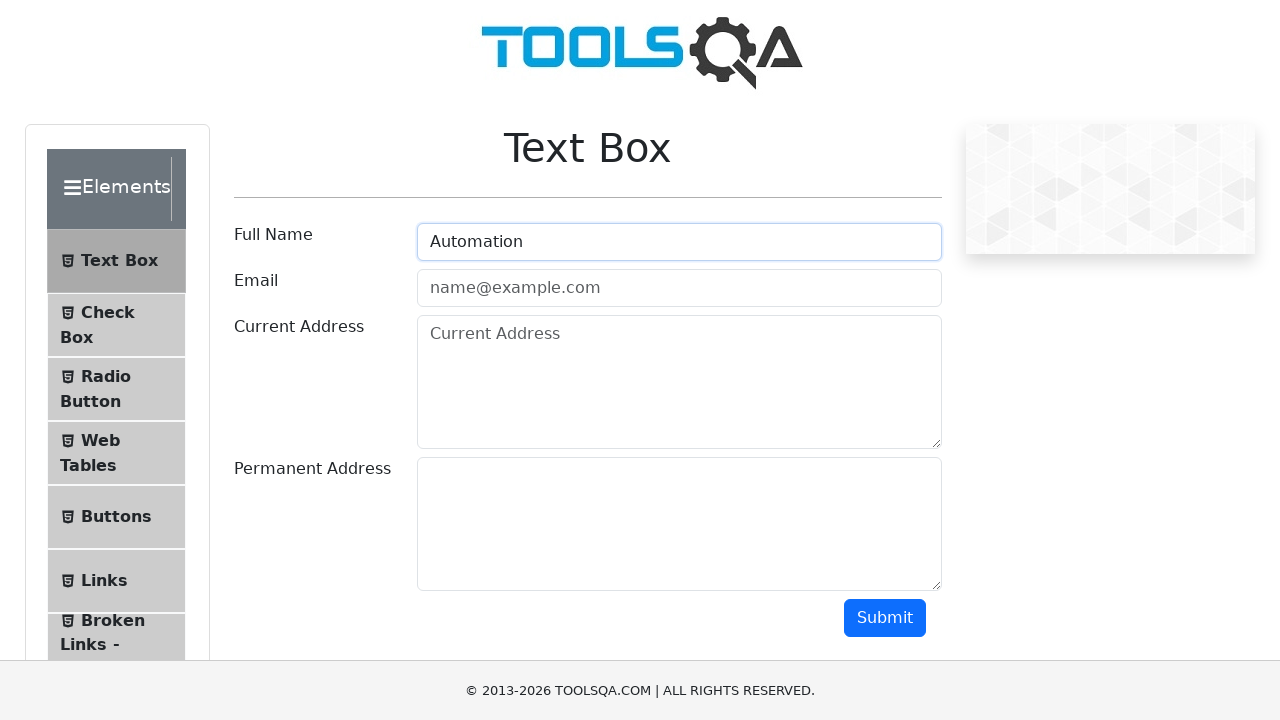

Filled email field with 'Testing@gmail.com' on #userEmail
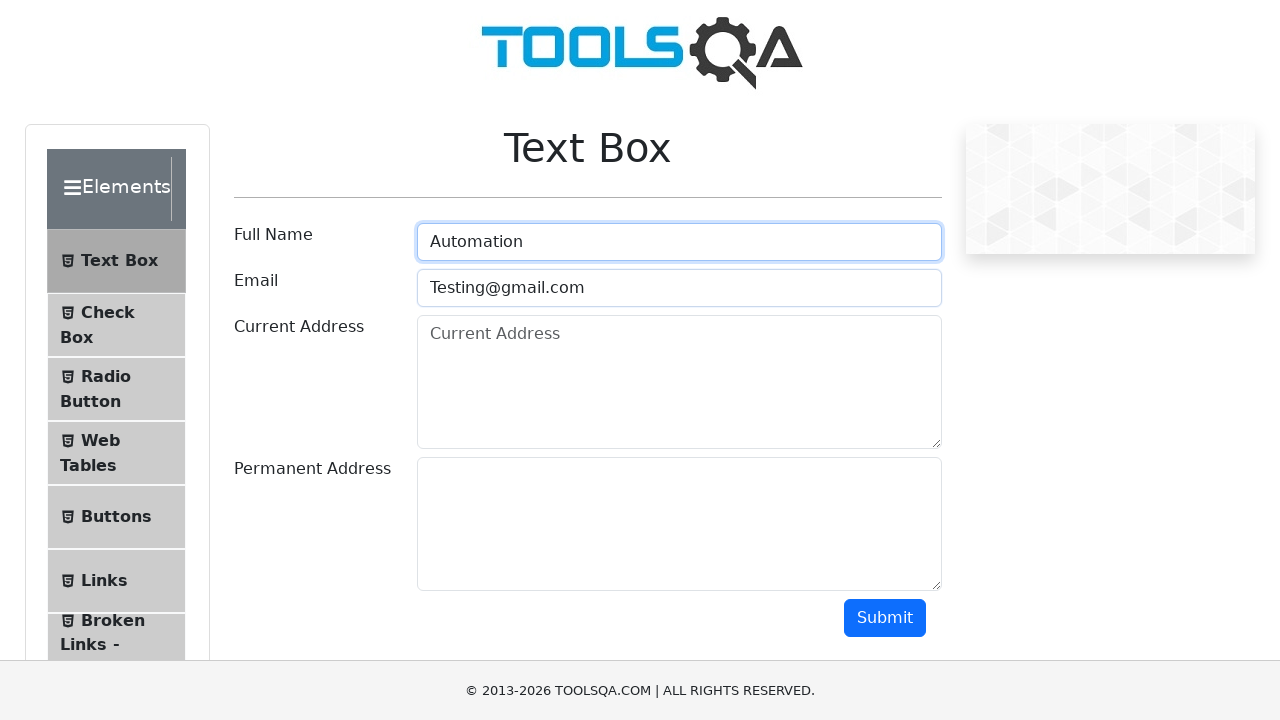

Filled current address field with 'Testing Current Address' on #currentAddress
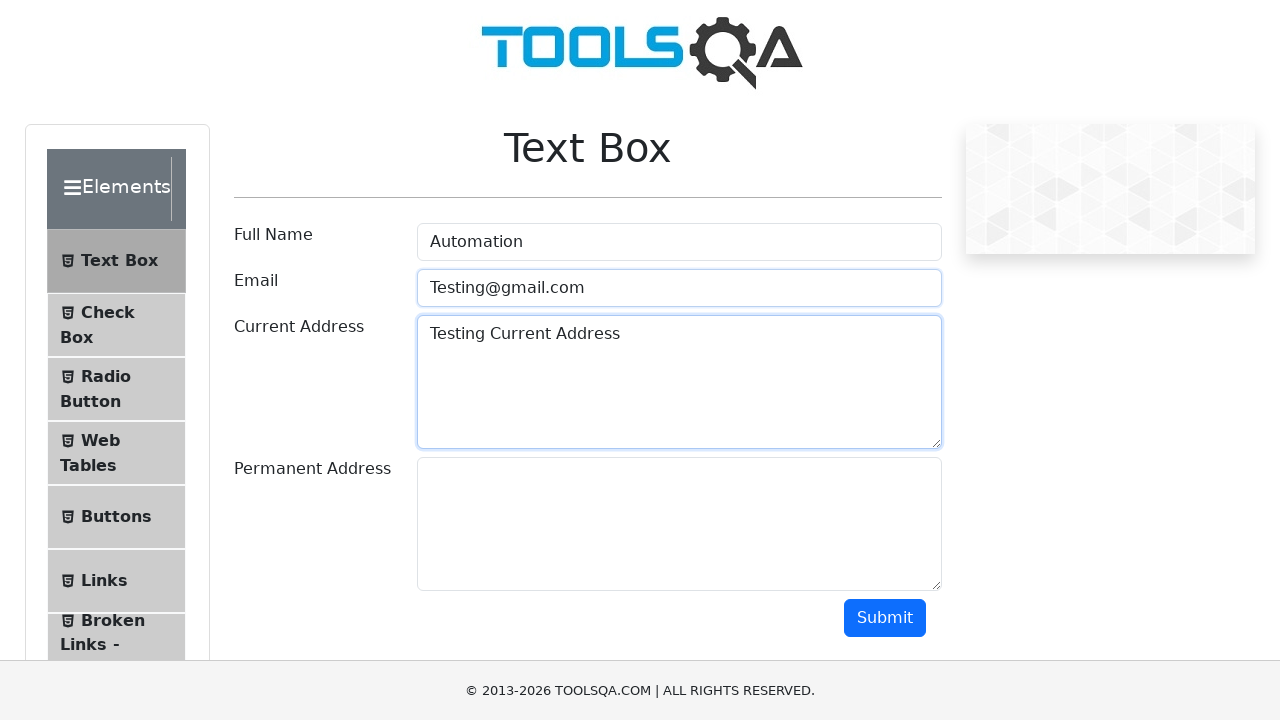

Filled permanent address field with 'Testing Permanent Address' on #permanentAddress
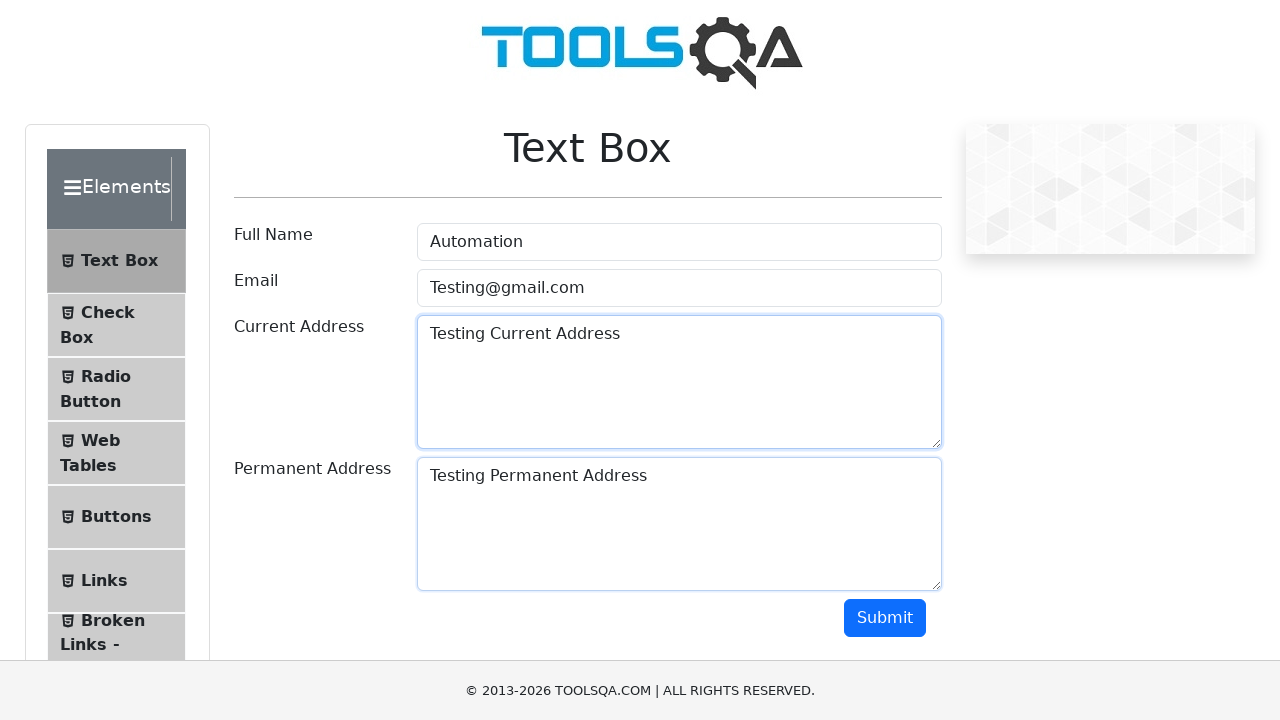

Clicked submit button to submit the form at (885, 618) on #submit
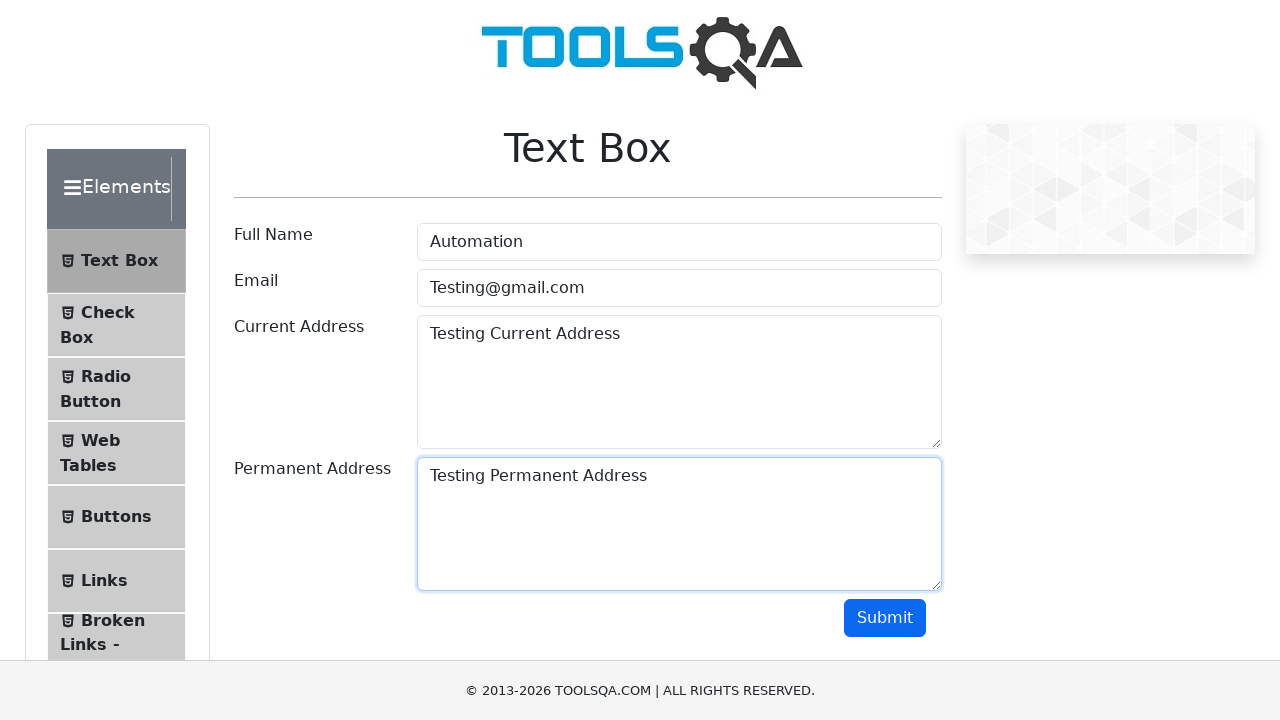

Waited for name output field to appear
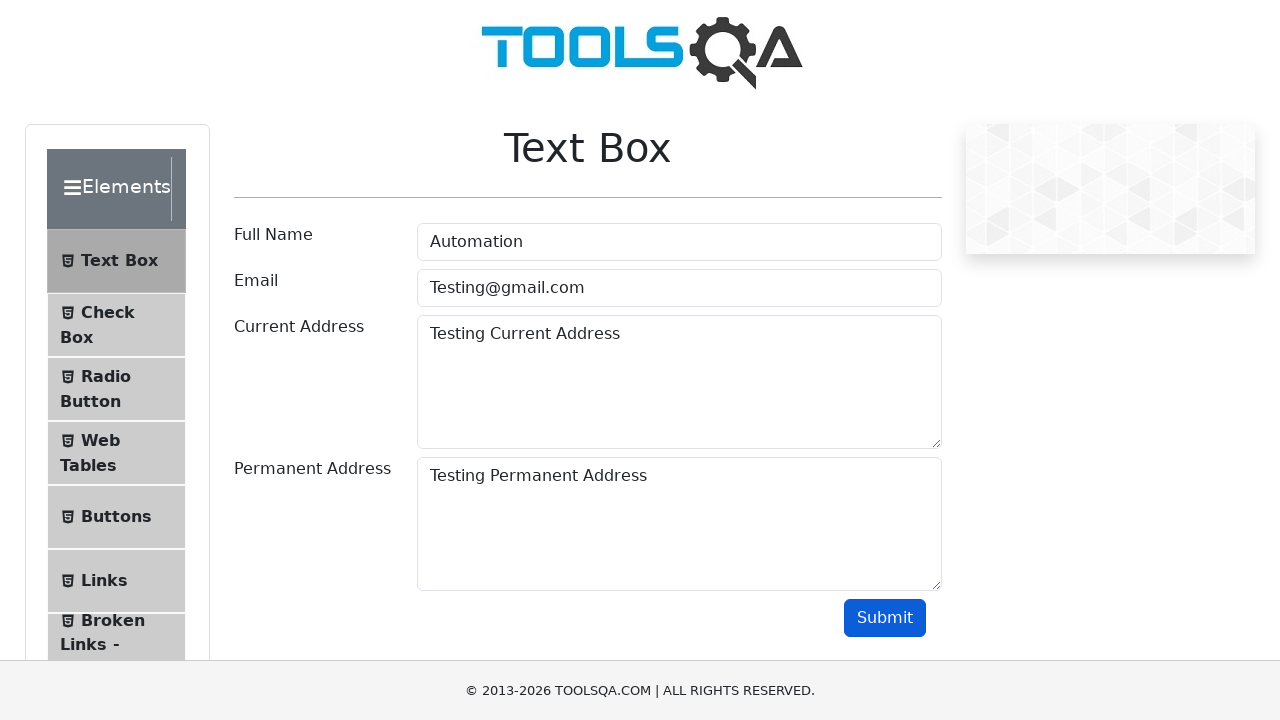

Verified email output field is present
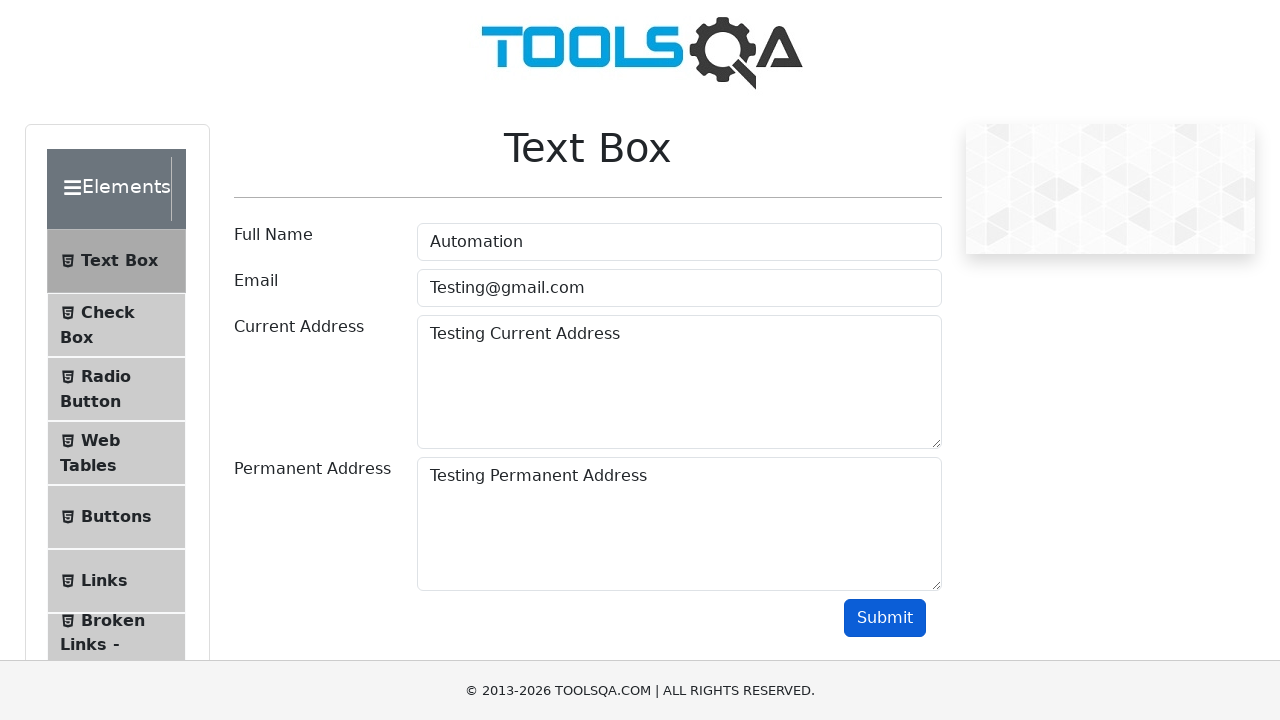

Verified current address output field is present
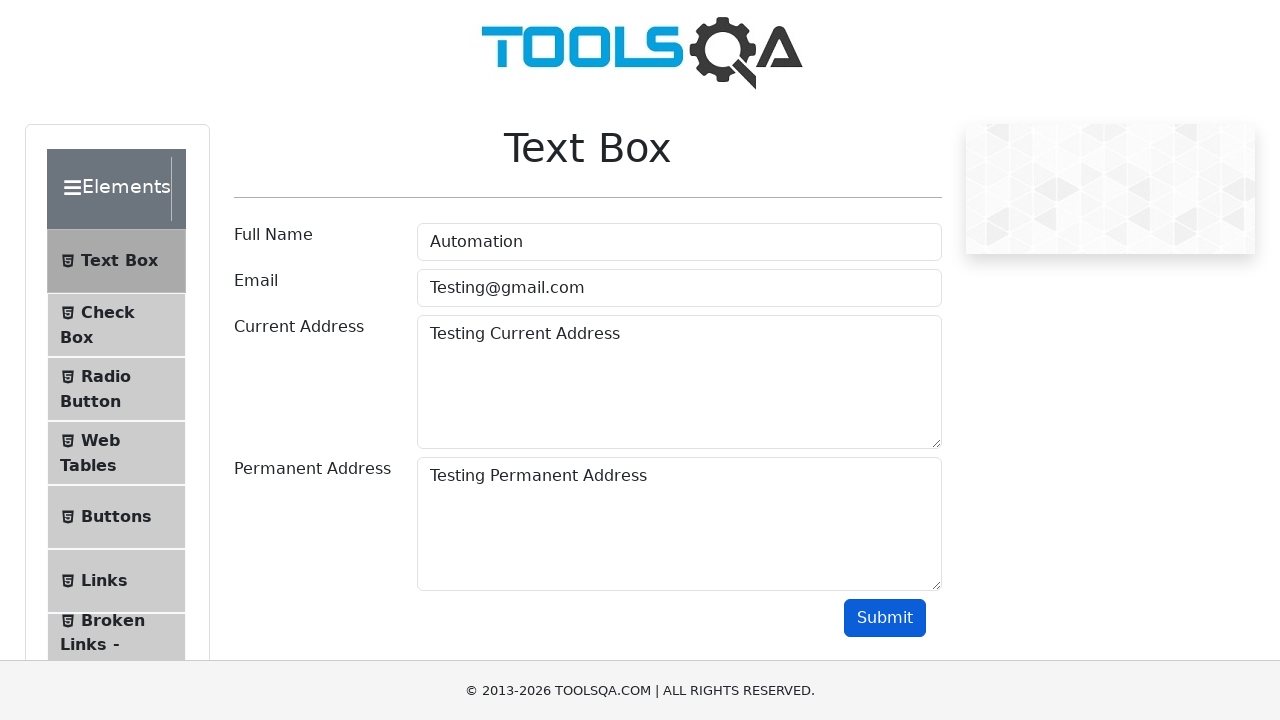

Verified permanent address output field is present
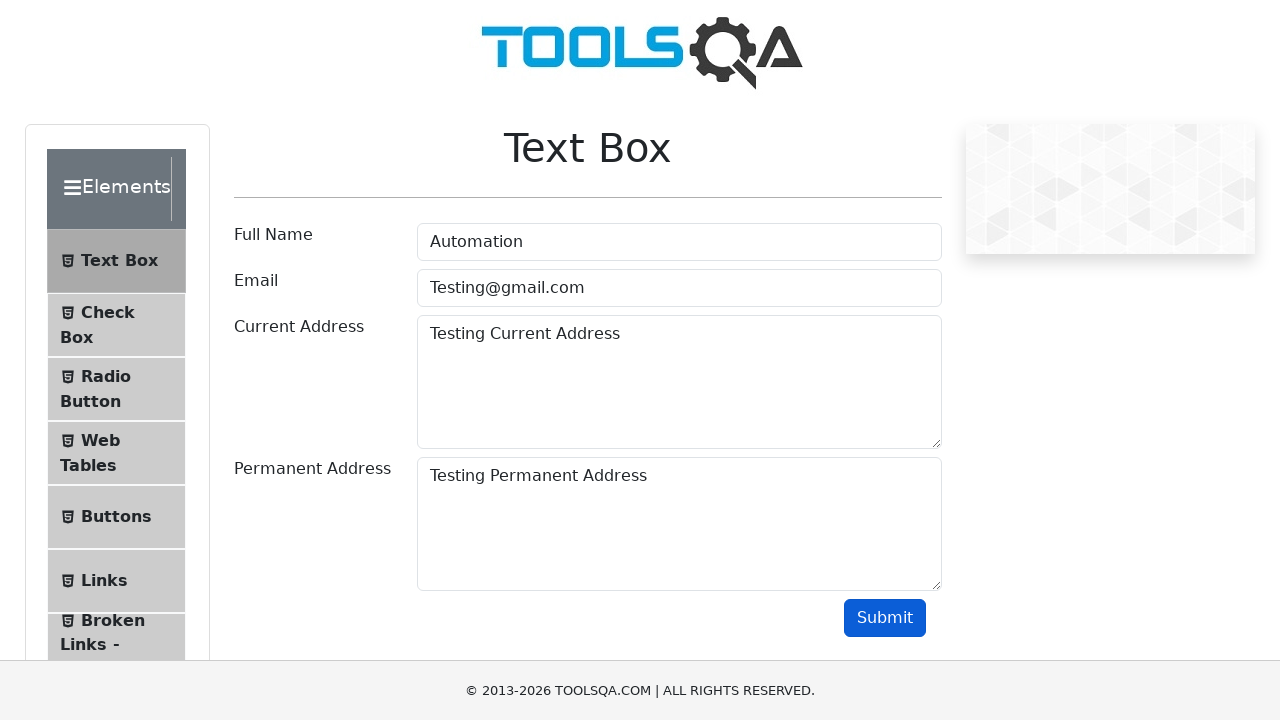

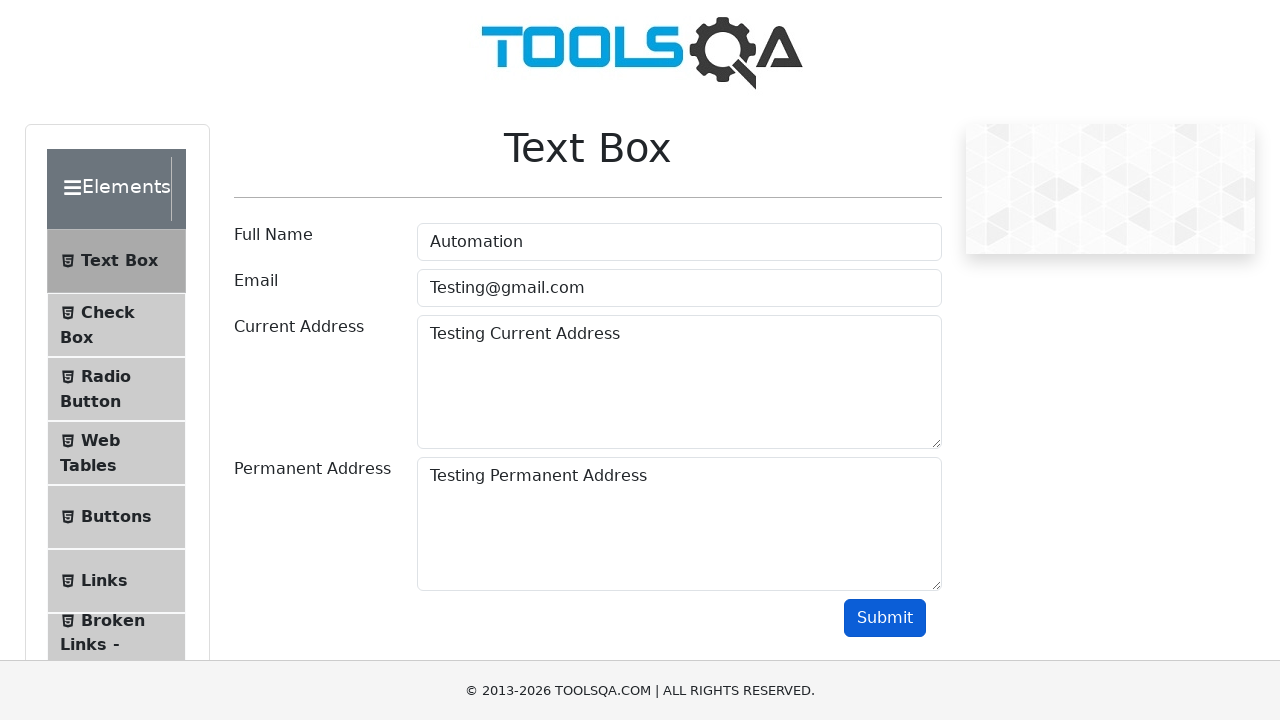